Navigates to American Eagle women's new arrivals page, waits for product tiles to load, selects a random product that is not marked as "Coming Soon", and clicks on it to view the product details.

Starting URL: https://www.ae.com/us/en/c/women/new-arrivals/11gj7jfZ1266xyj-filtered?pagetype=plp

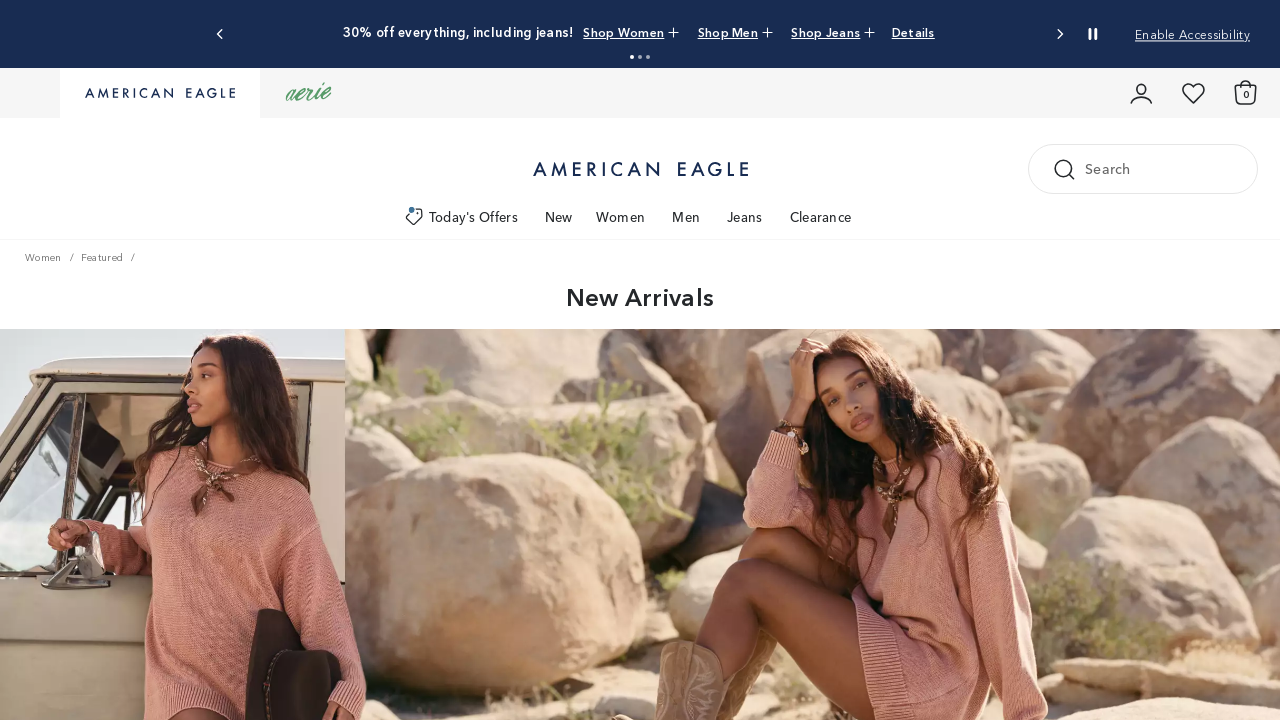

Waited for product tiles to load on New Arrivals page
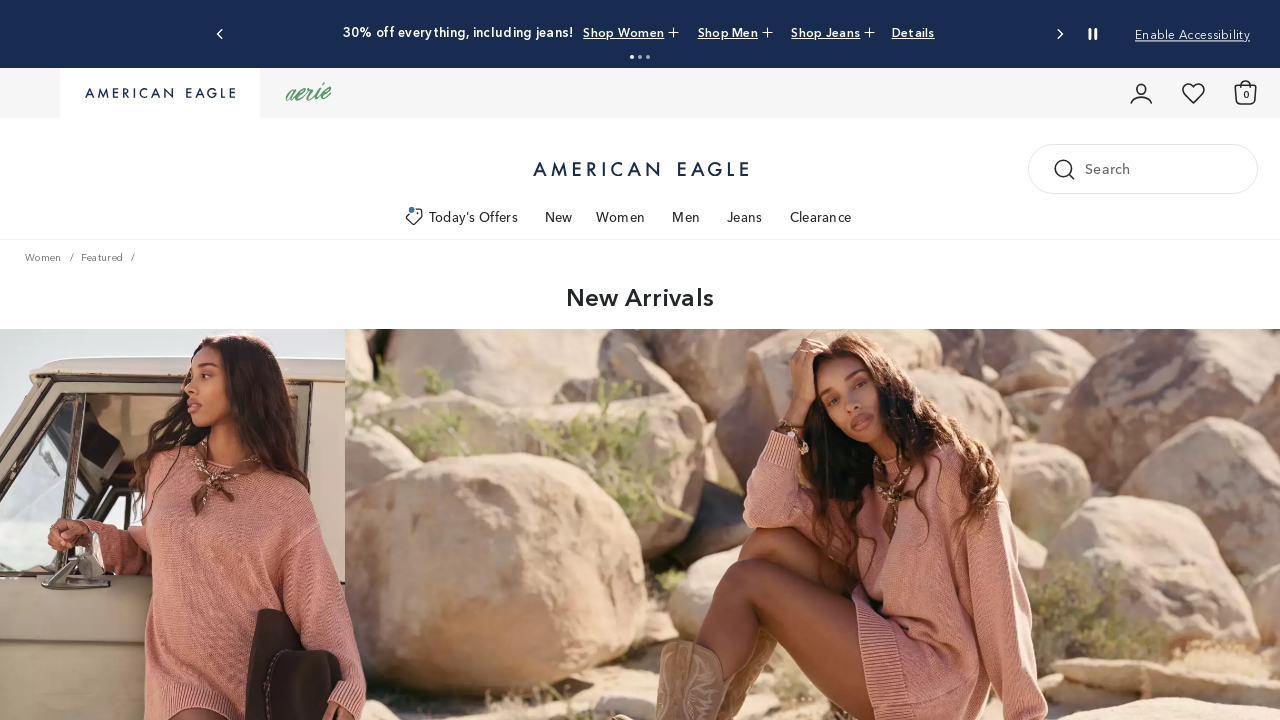

Retrieved all product tiles from the page
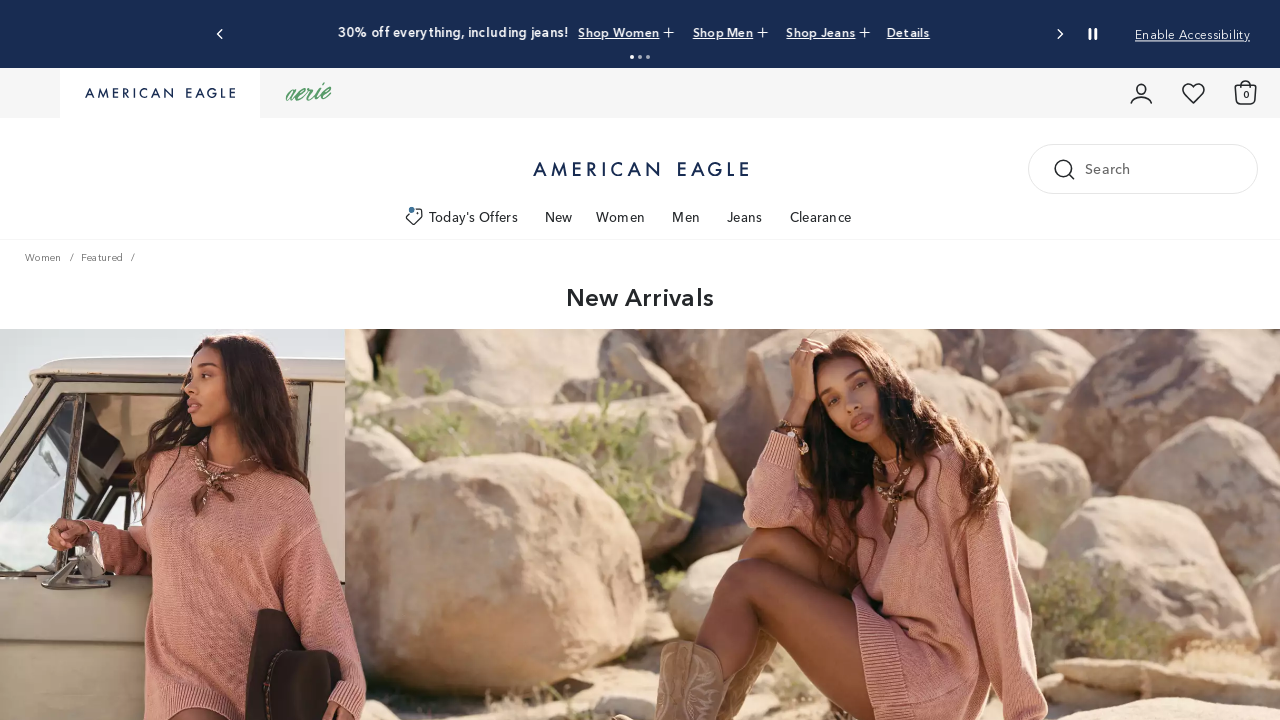

Filtered out Coming Soon items, found 30 available products
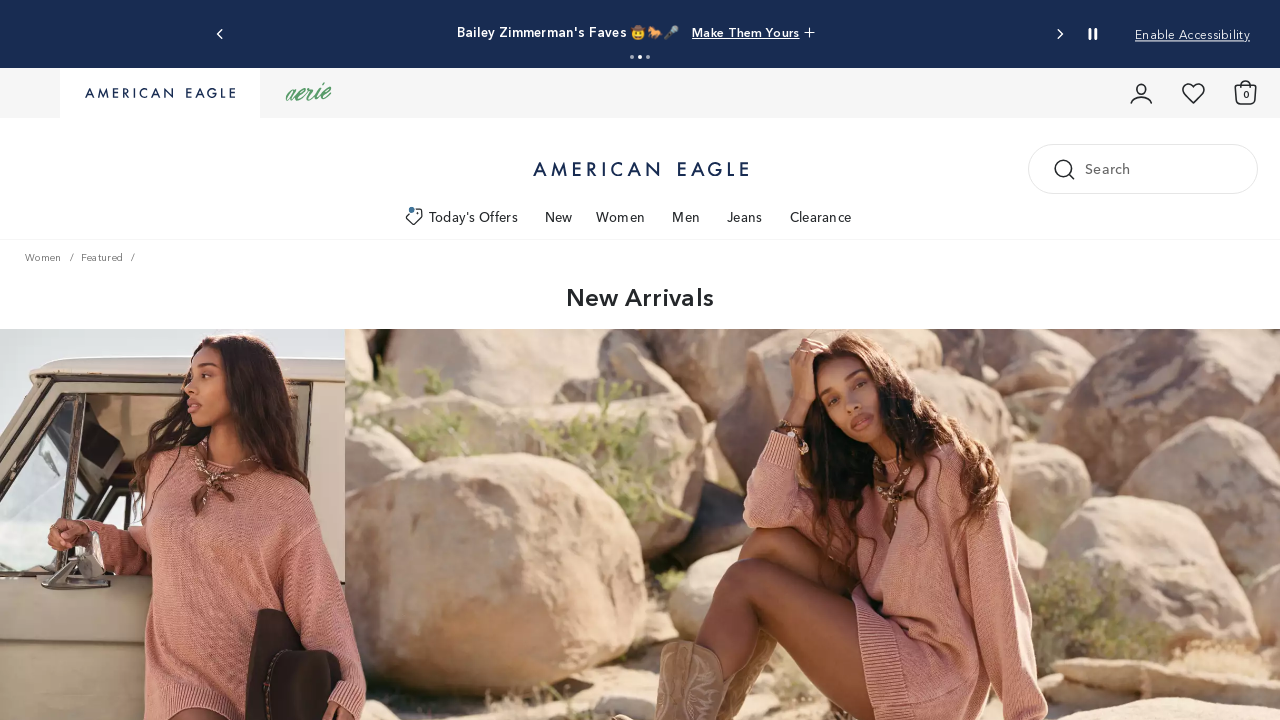

Selected random product at index 24
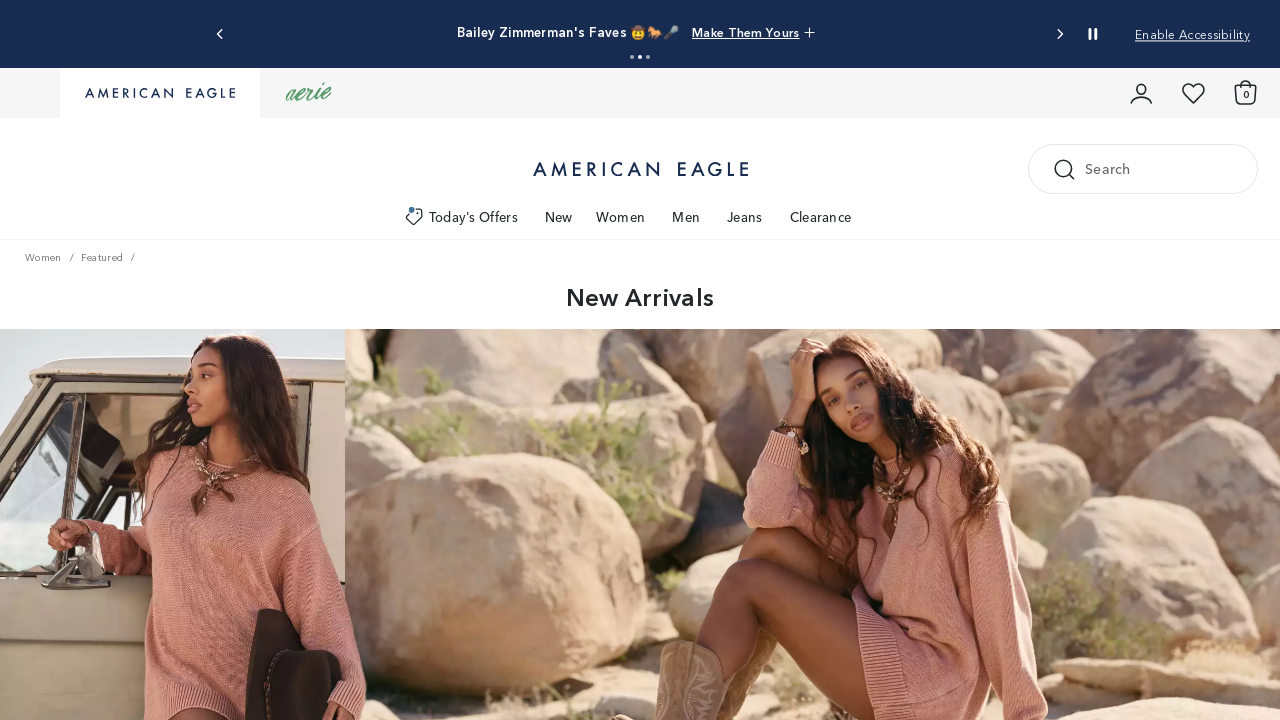

Scrolled selected product tile into view
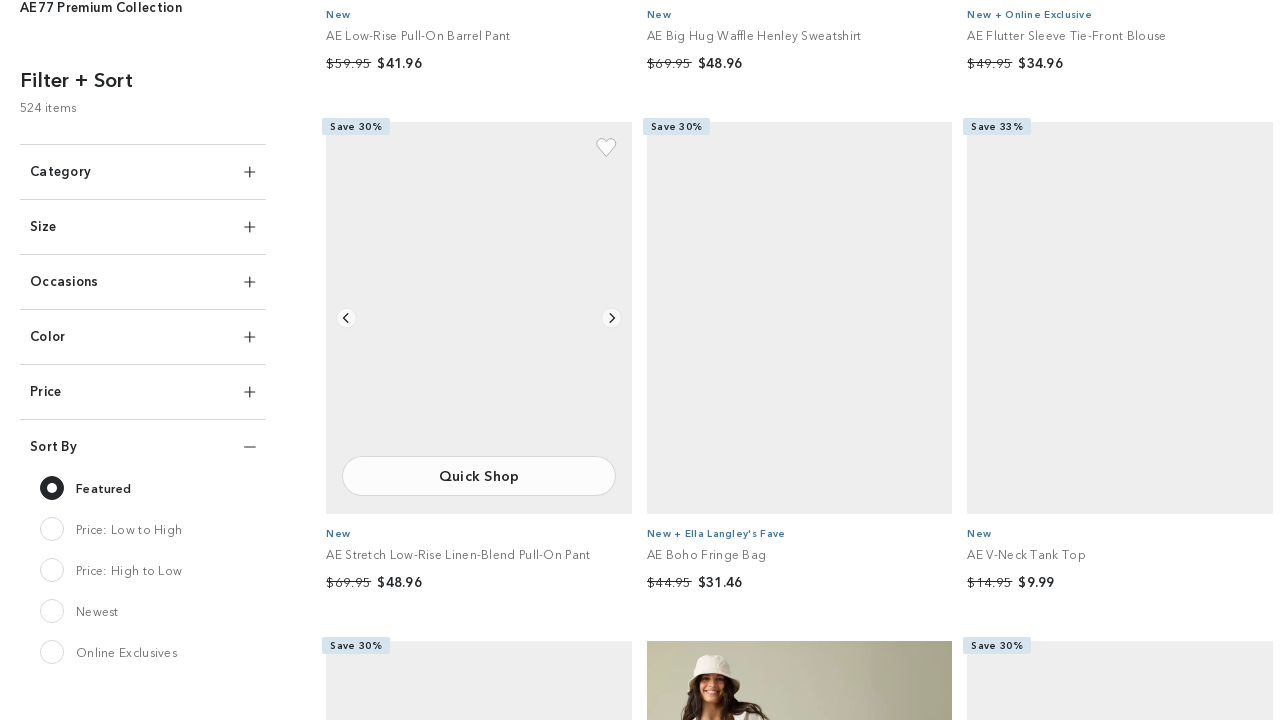

Clicked on selected product tile at (479, 360) on div[class^='product-tile _container_'] >> nth=24
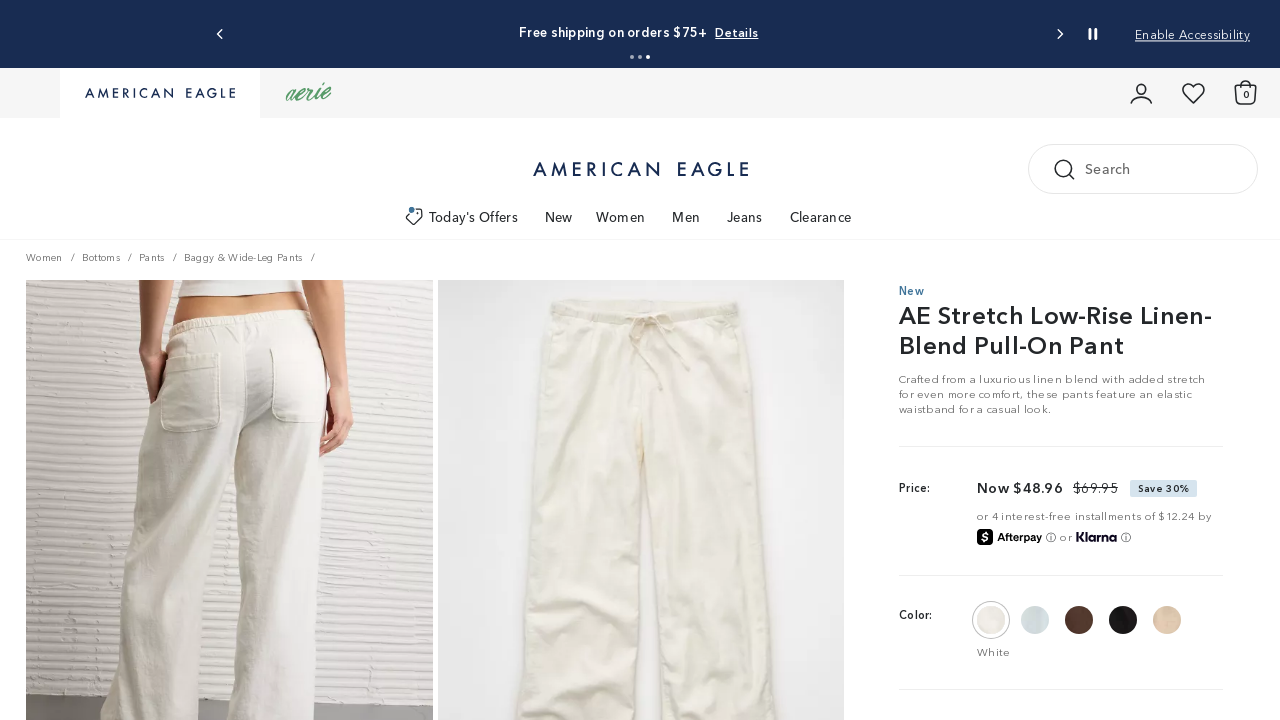

Product details page loaded successfully
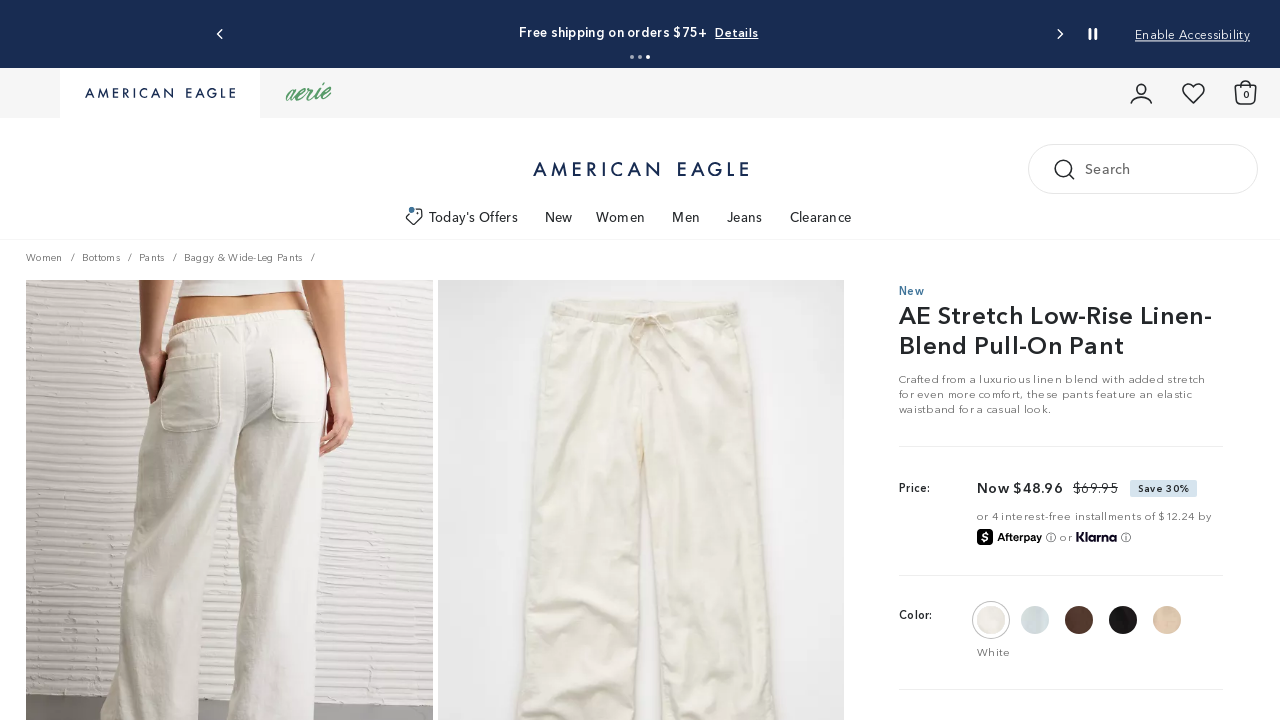

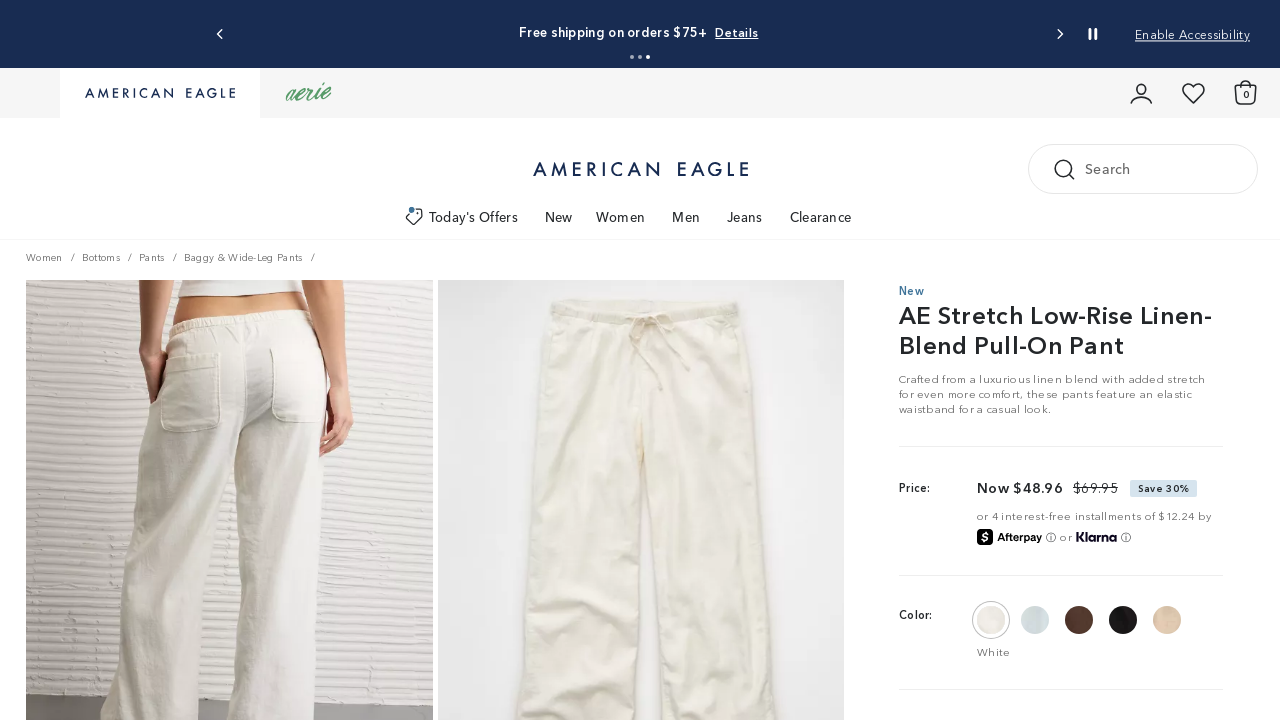